Tests the text box form on DemoQA by filling in a username field, scrolling down the page, and clicking the submit button.

Starting URL: https://demoqa.com/text-box

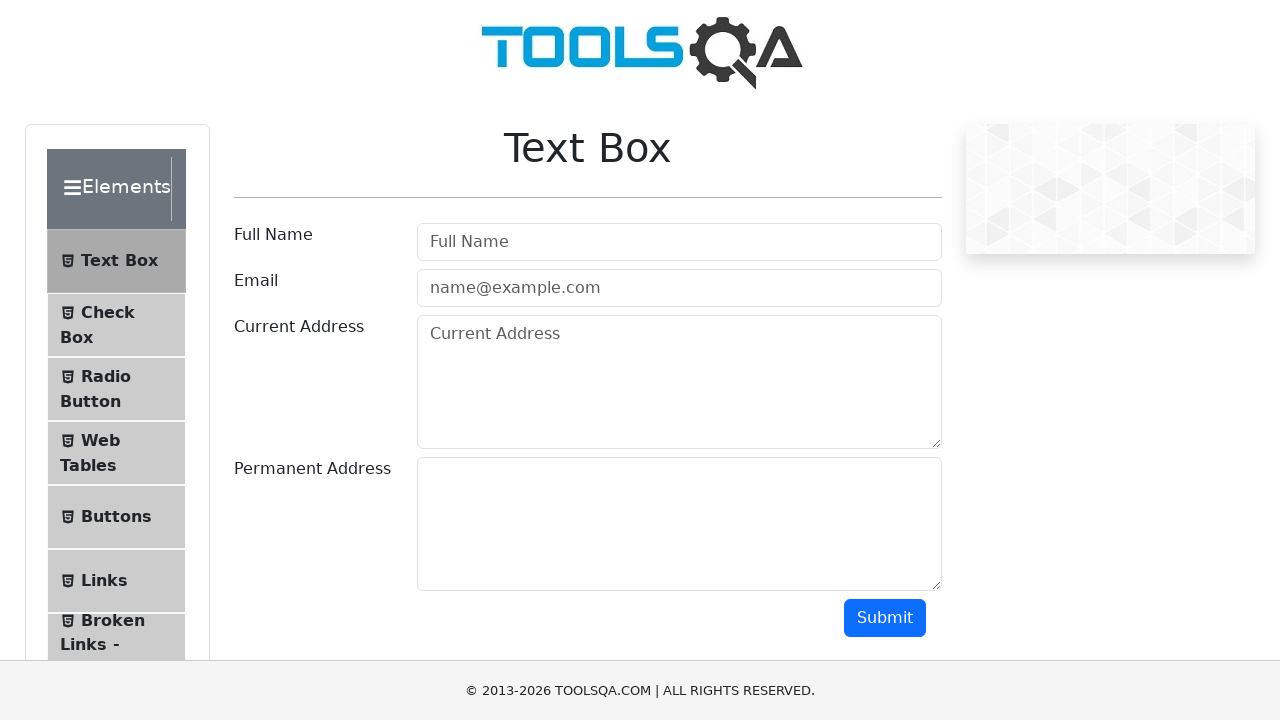

Filled userName field with 'avinsh' on input#userName
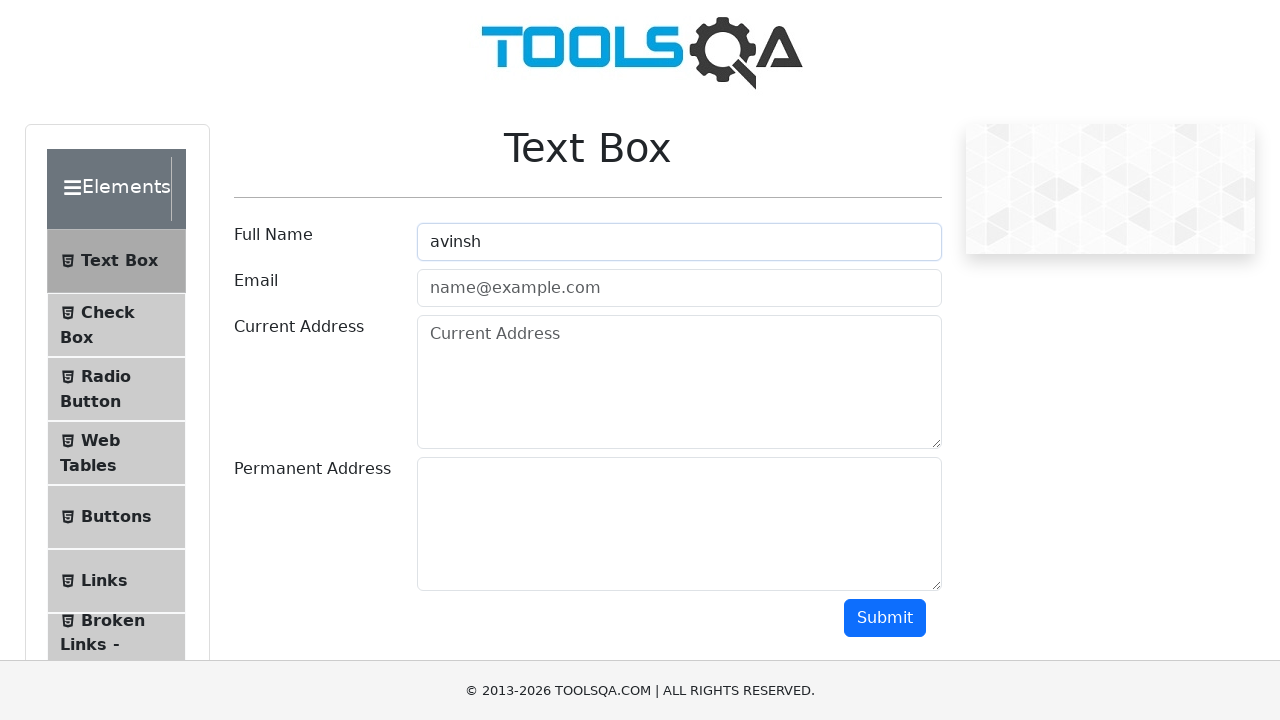

Scrolled down 600 pixels to reveal submit button
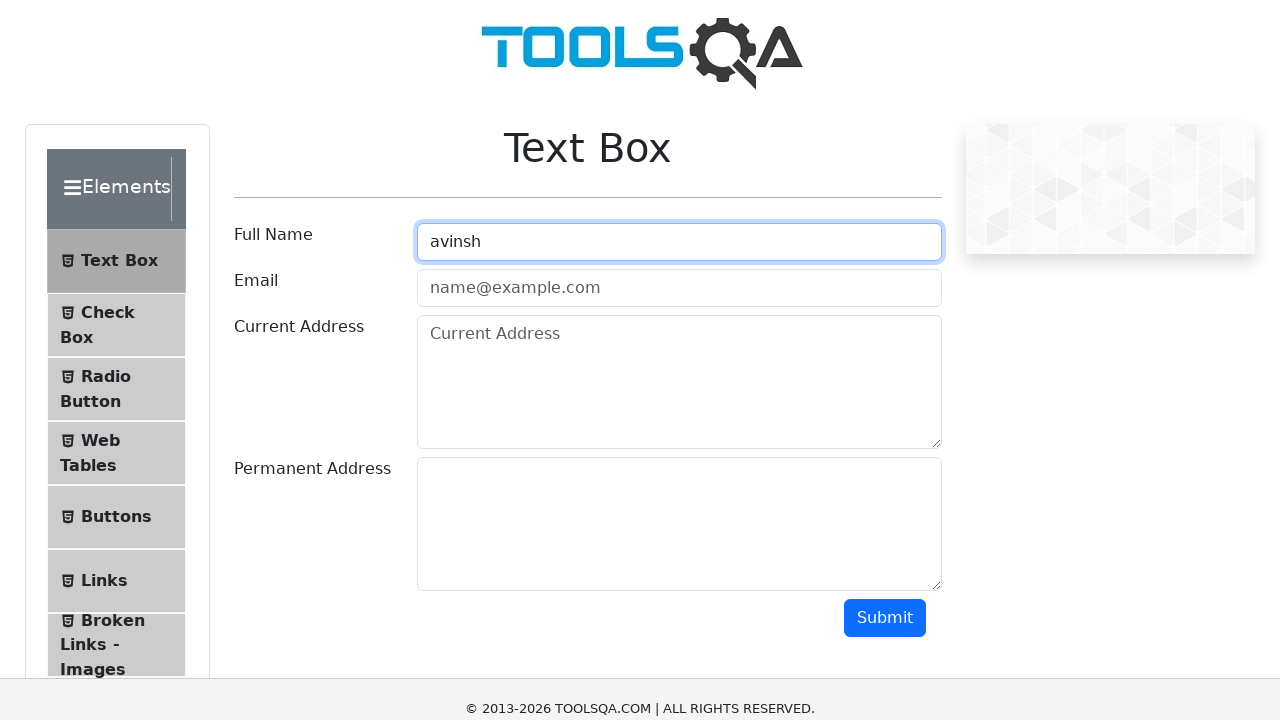

Clicked the submit button at (885, 18) on #submit
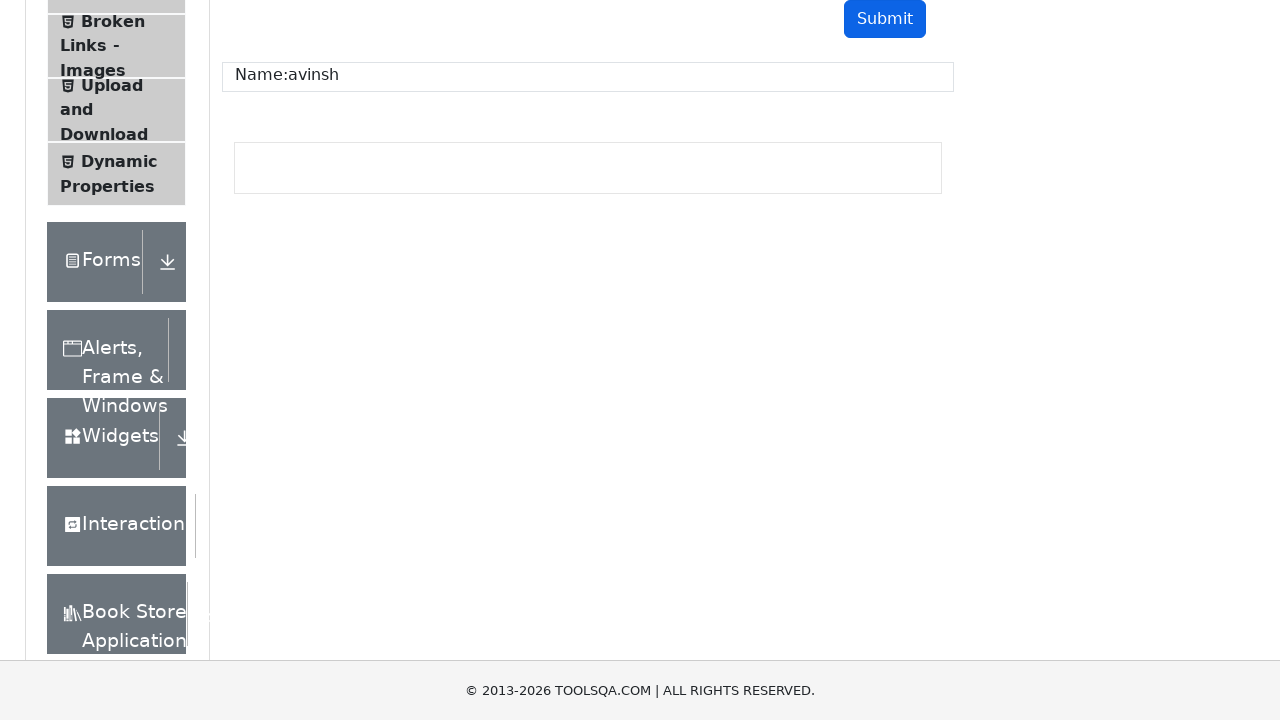

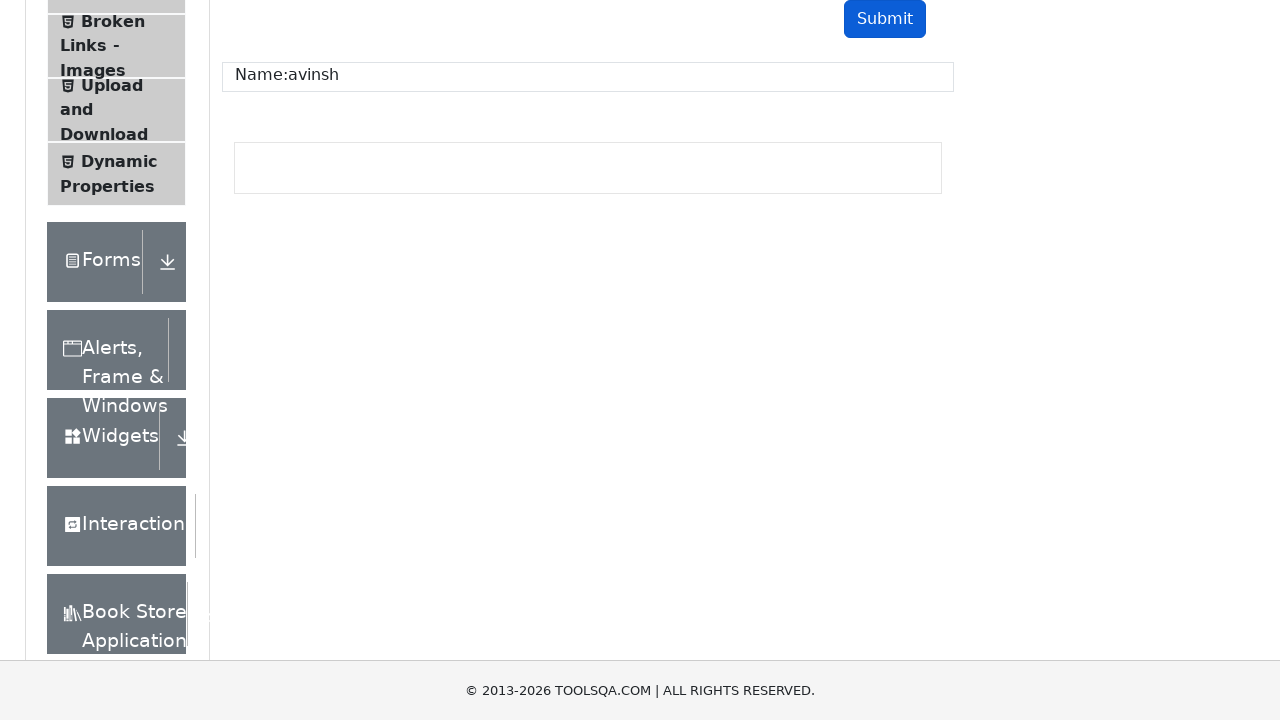